Tests clicking on a popup window link on the omayo test website to verify link click functionality

Starting URL: http://omayo.blogspot.com/

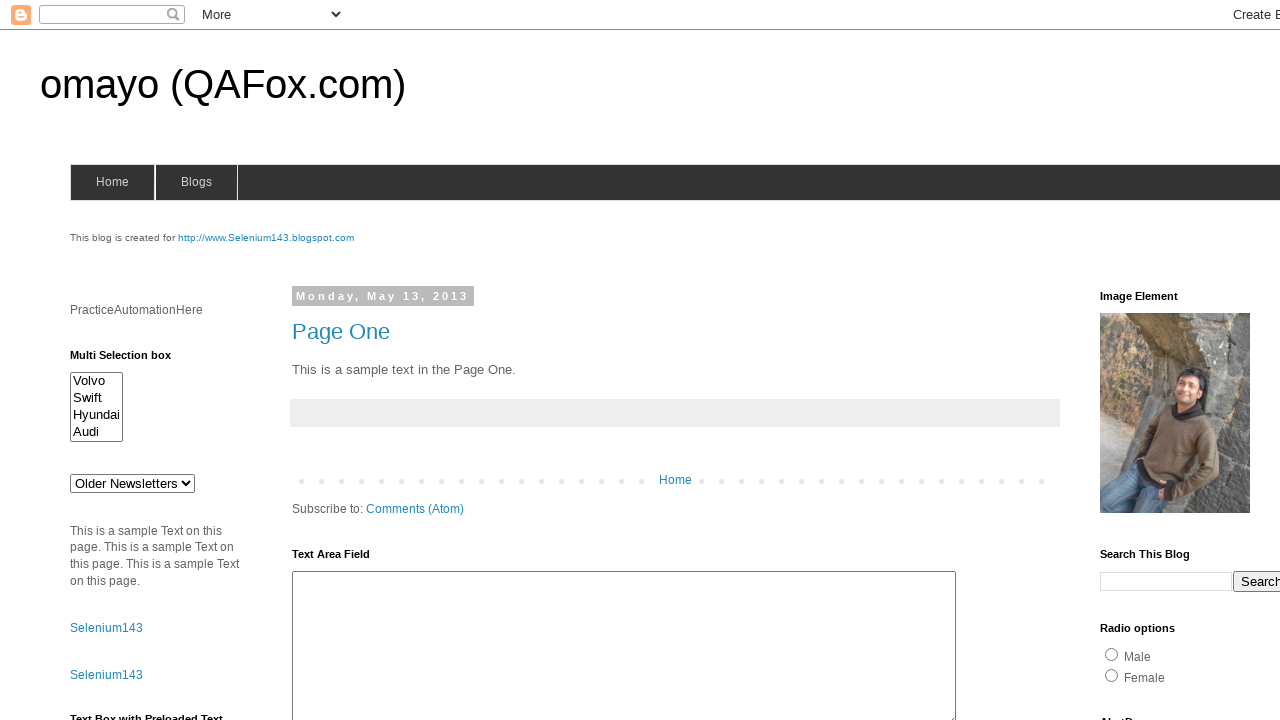

Navigated to omayo test website
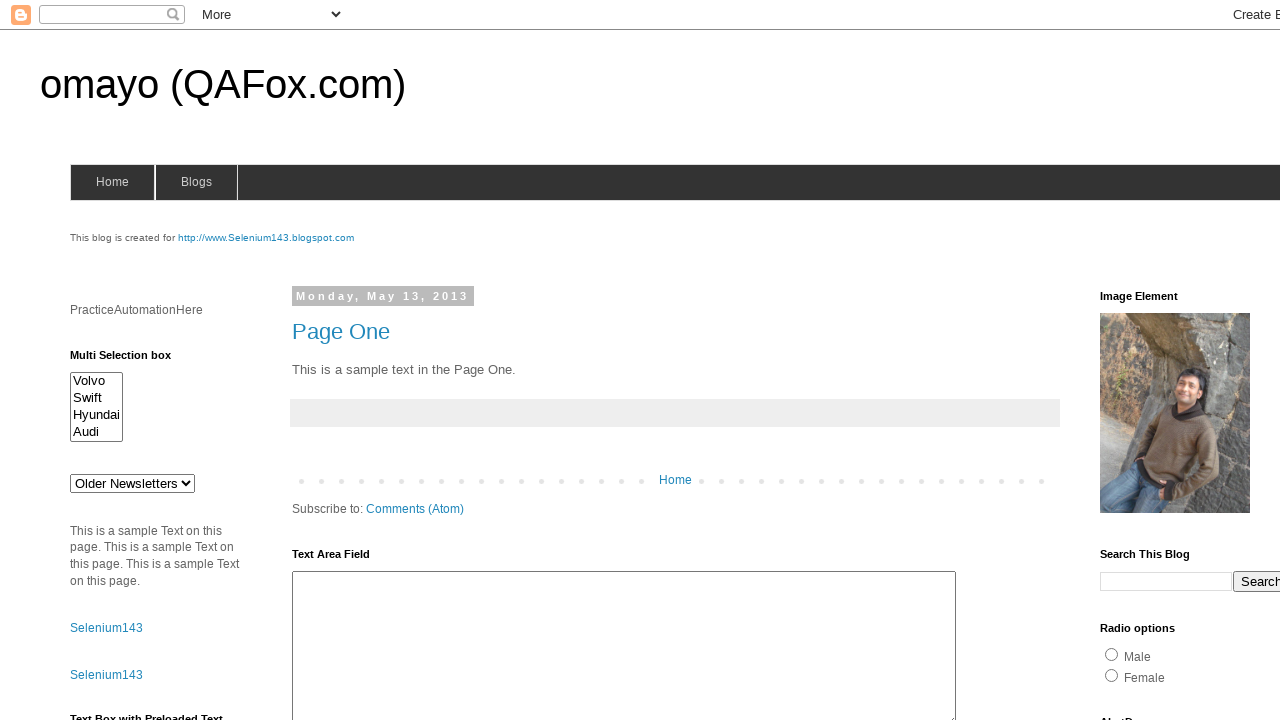

Clicked on popup window link at (132, 360) on a:has-text('popup window')
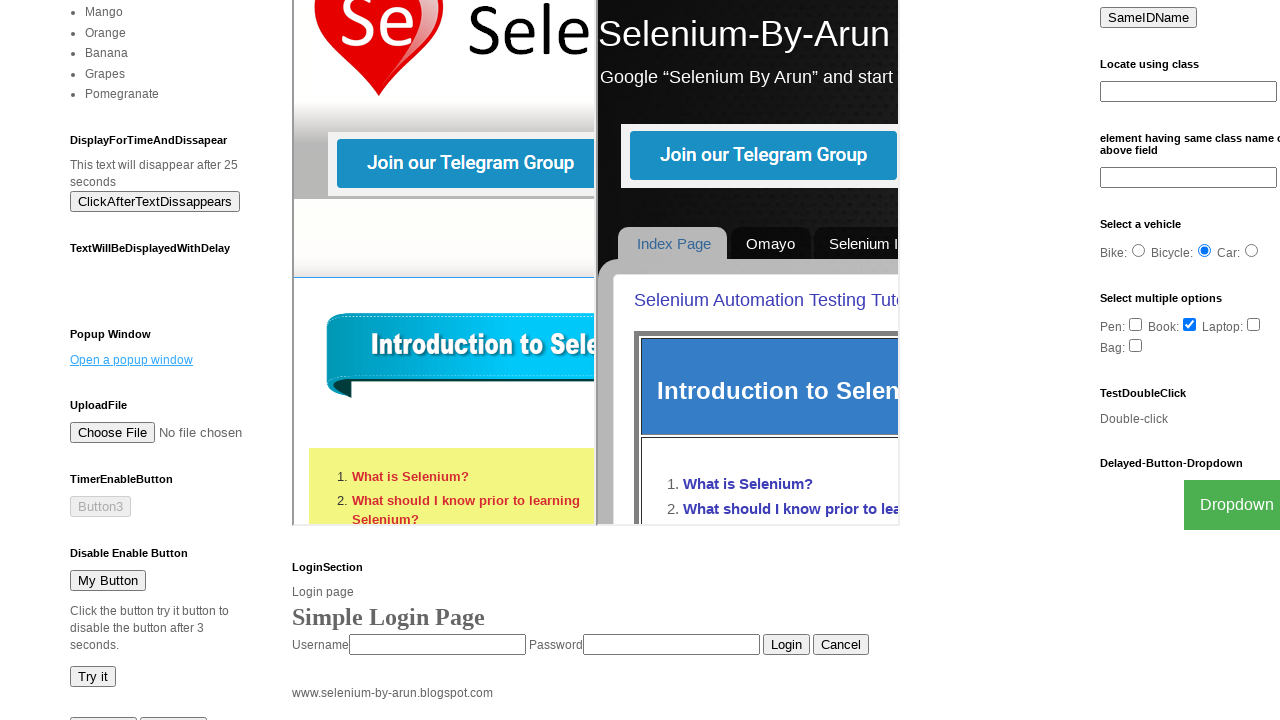

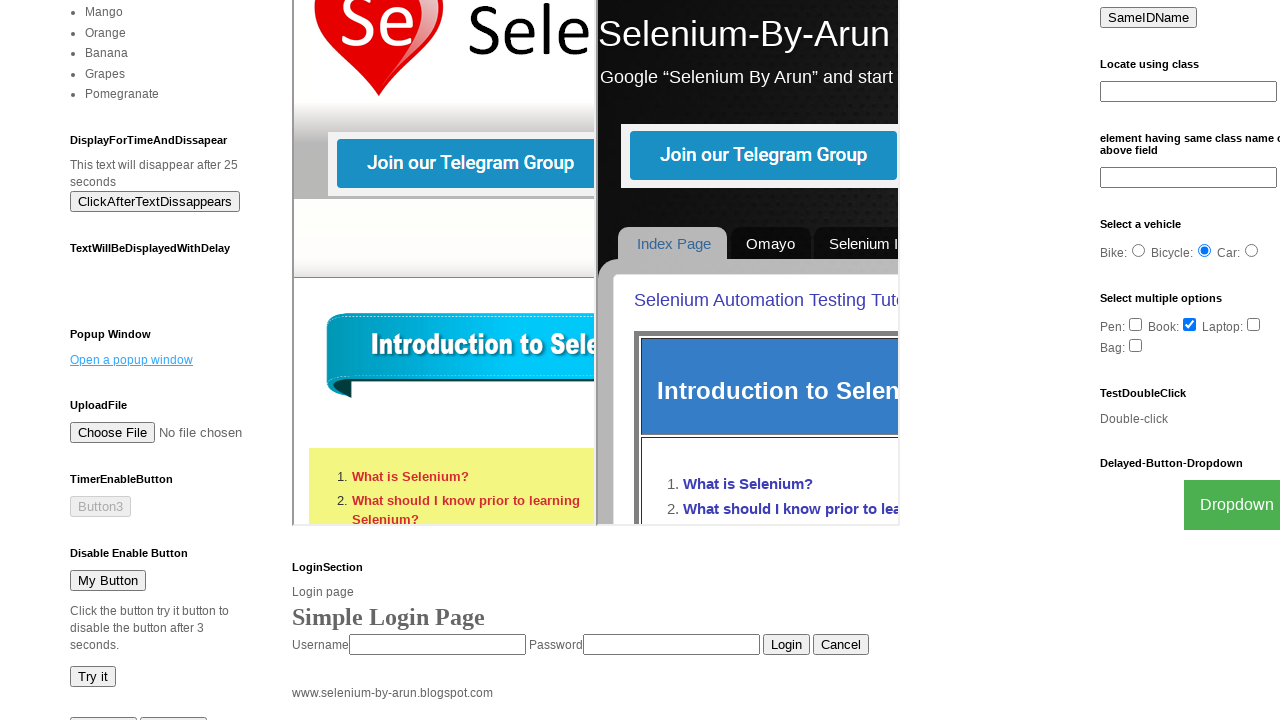